Tests navigation on the Playwright documentation website by verifying the page title, clicking the "Get Started" link, and confirming the Installation heading is visible on the resulting page.

Starting URL: https://playwright.dev

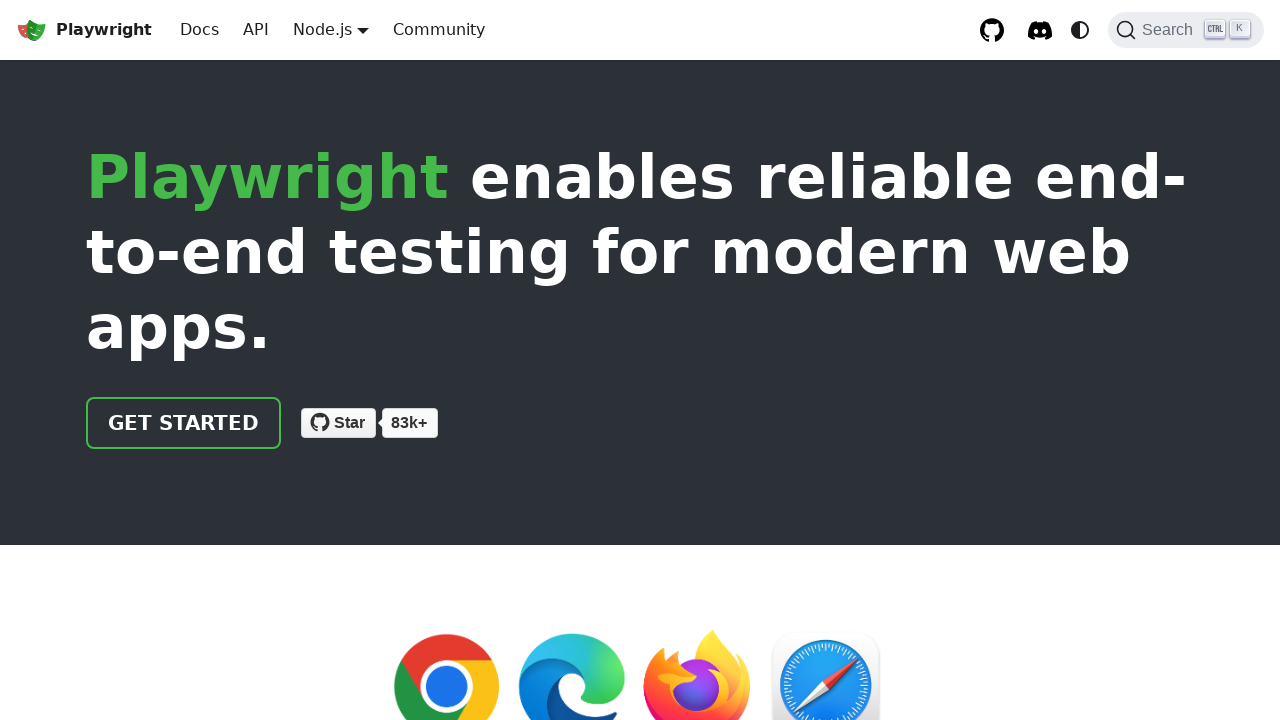

Verified page title contains 'Playwright'
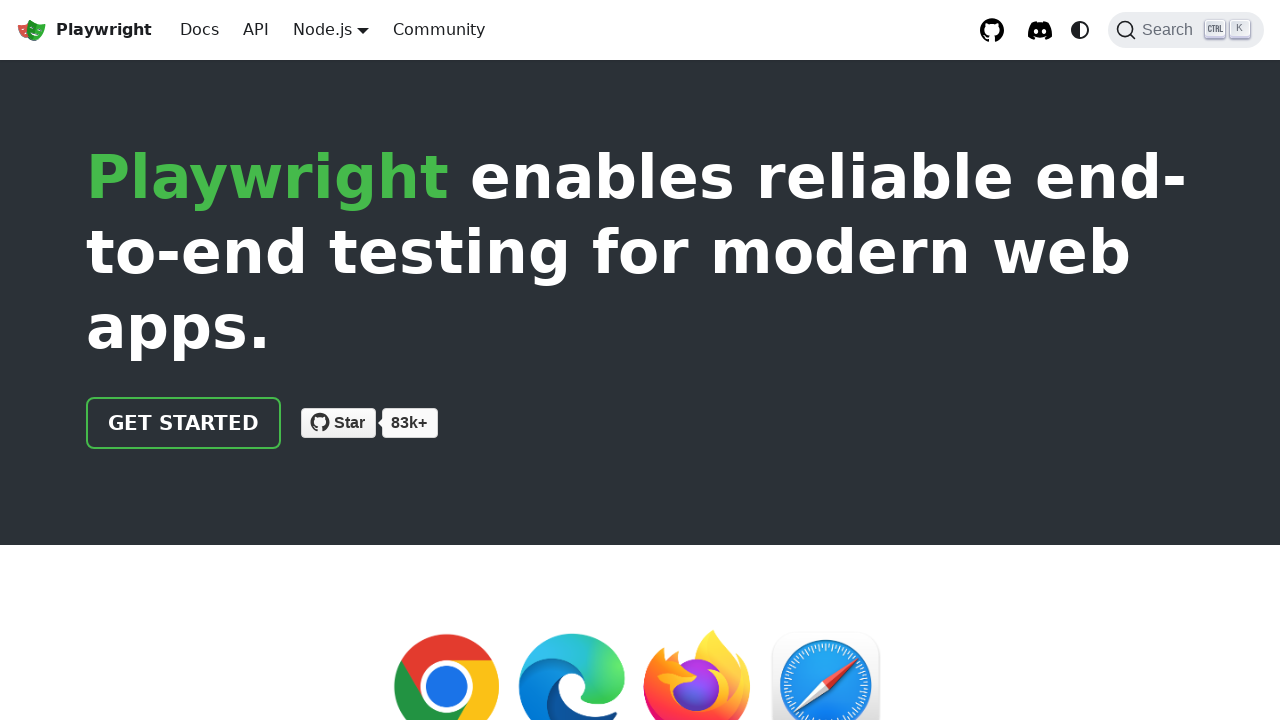

Located 'Get Started' link
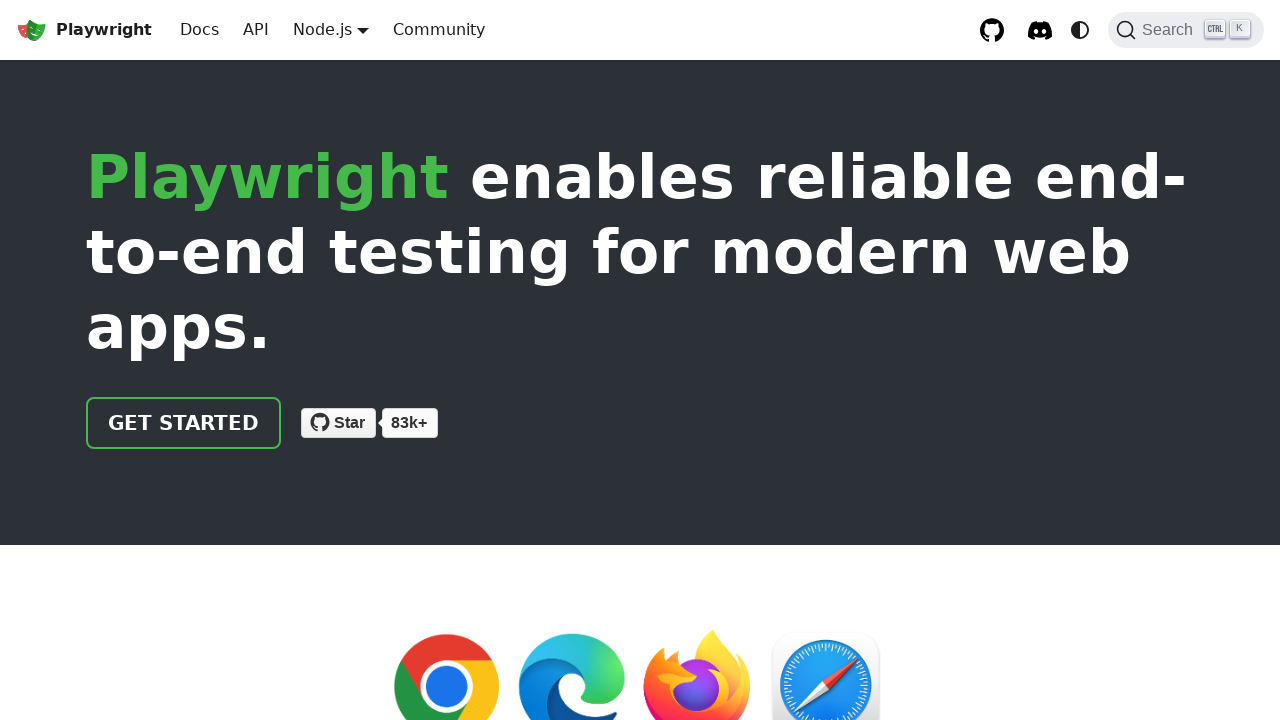

Verified 'Get Started' link has correct href attribute '/docs/intro'
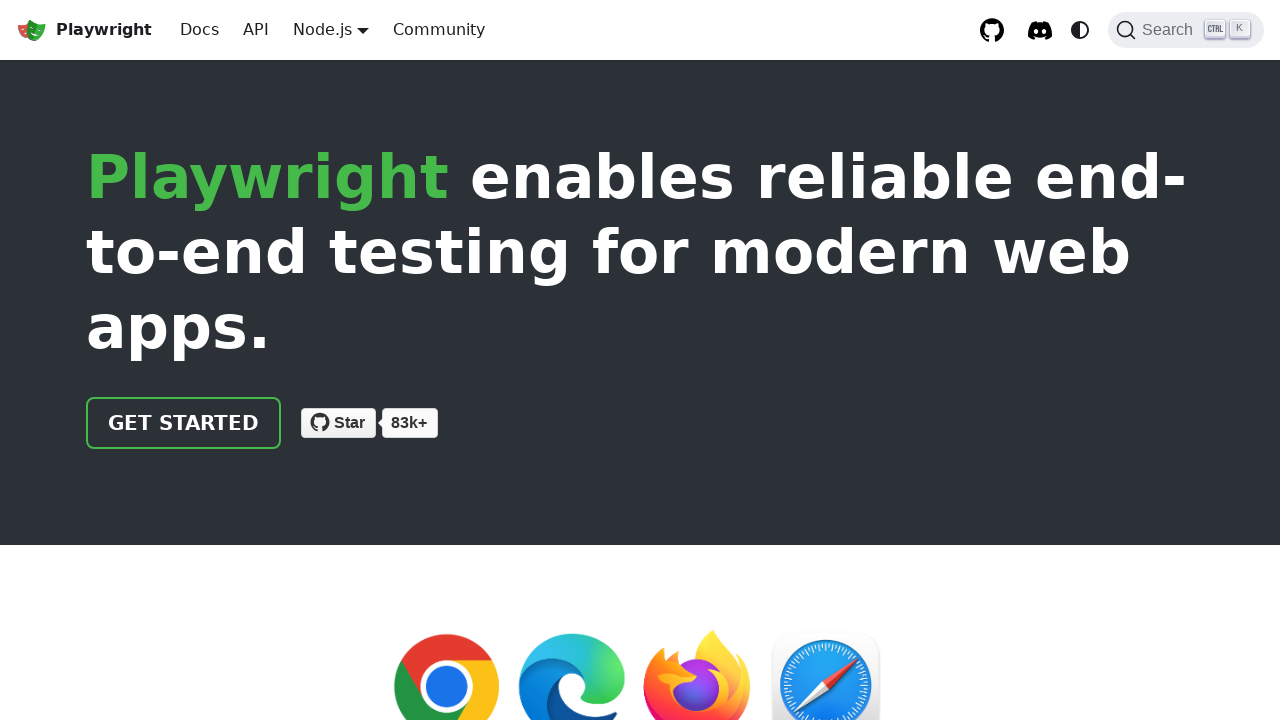

Clicked 'Get Started' link at (184, 423) on internal:role=link[name="Get Started"i]
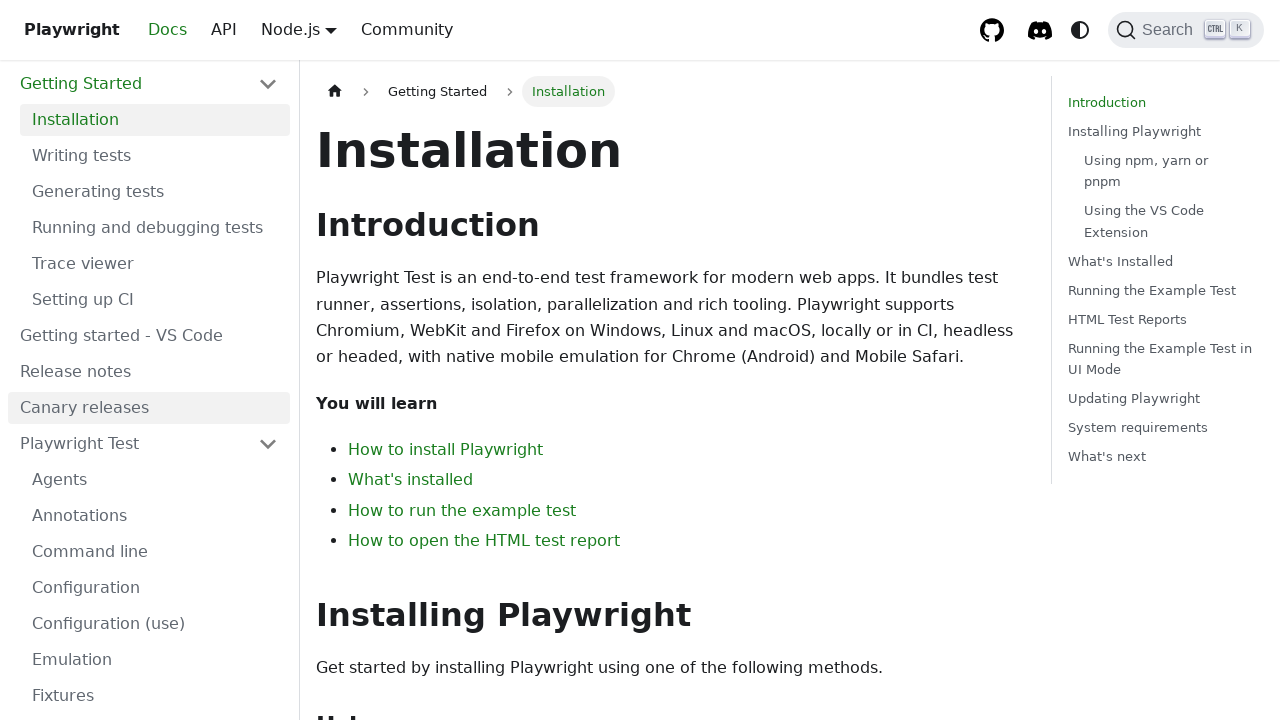

Installation heading is now visible on the page
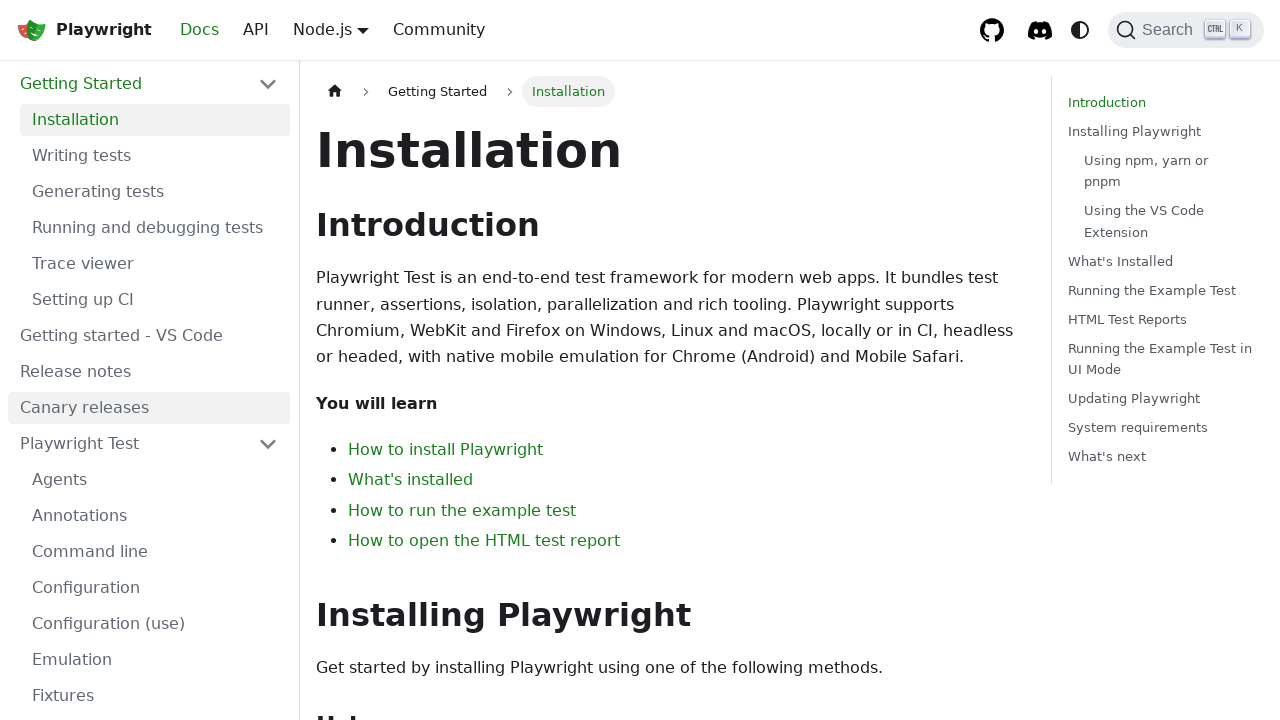

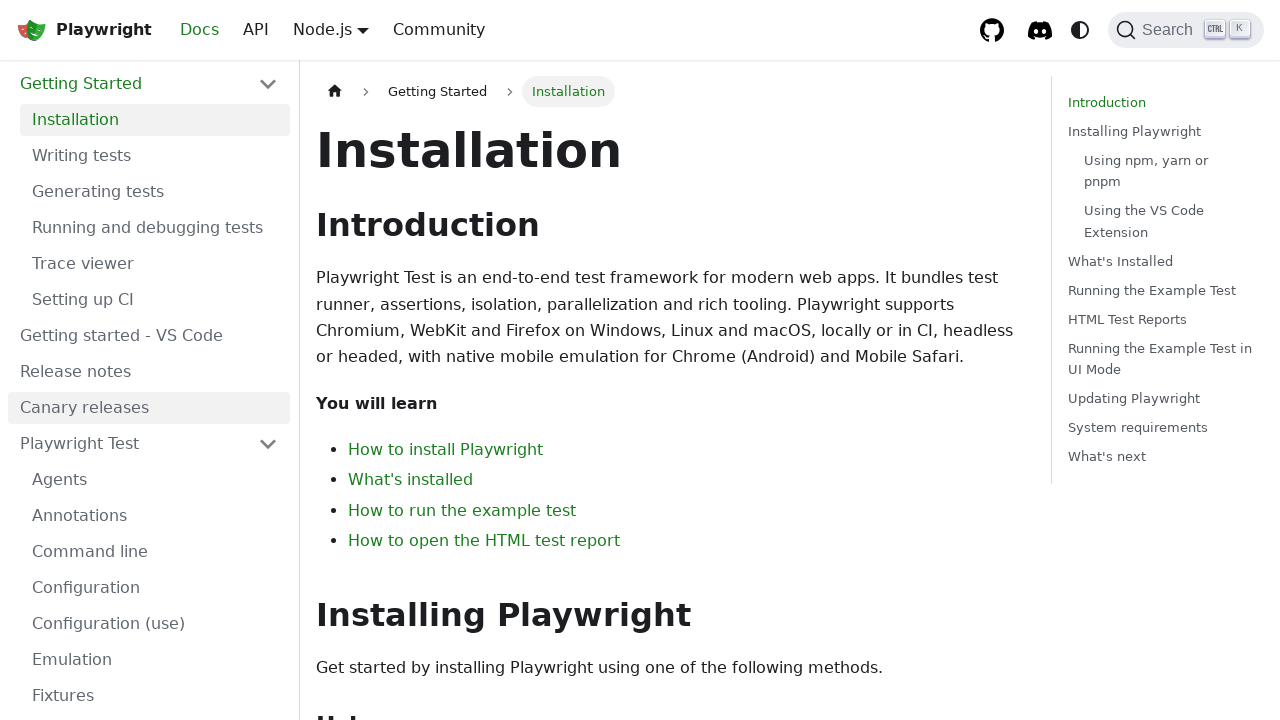